Tests JavaScript scroll functionality by scrolling to the CYDEO link at the bottom of a large page, then scrolling back up to the Home link at the top.

Starting URL: https://practice.cydeo.com/large

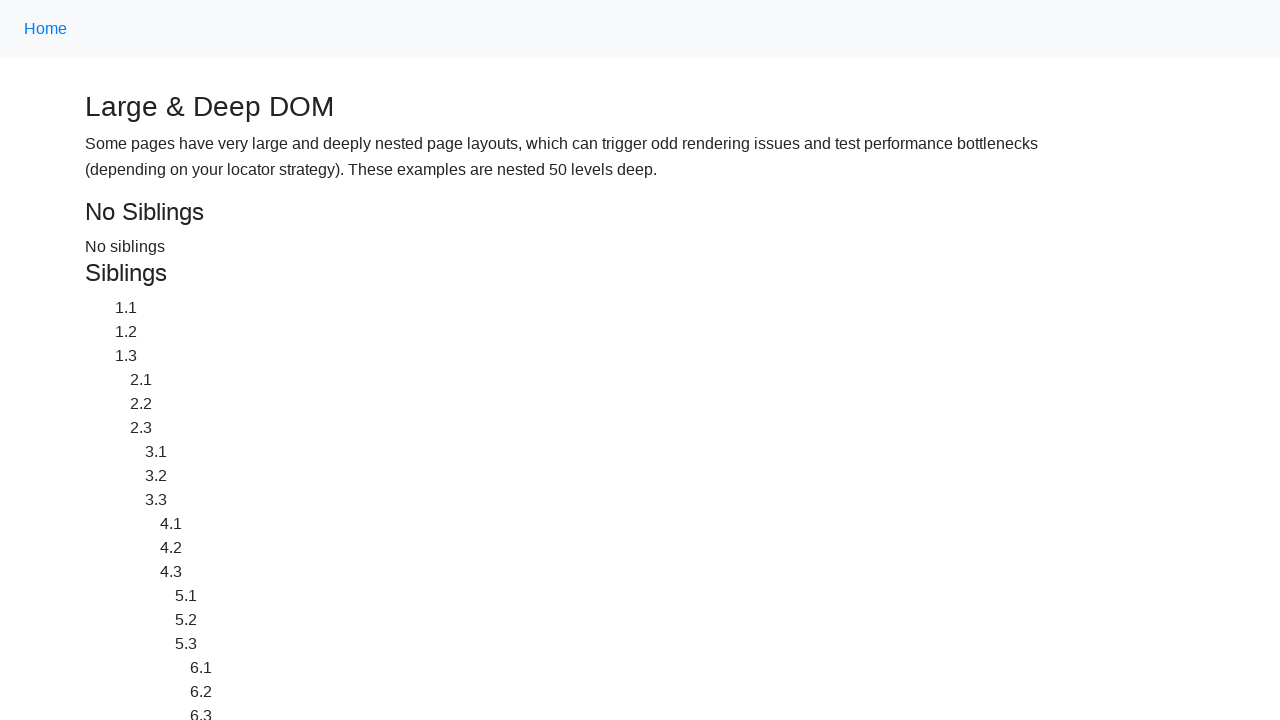

Located CYDEO link element
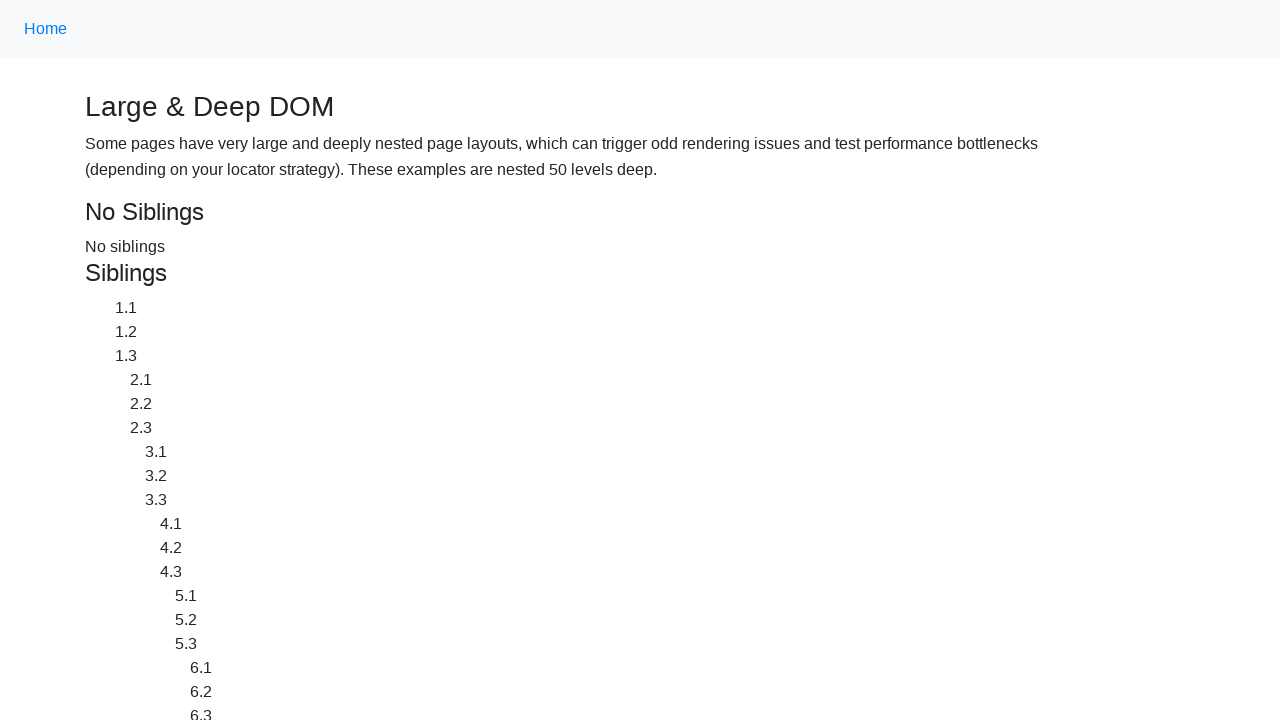

Located Home link element
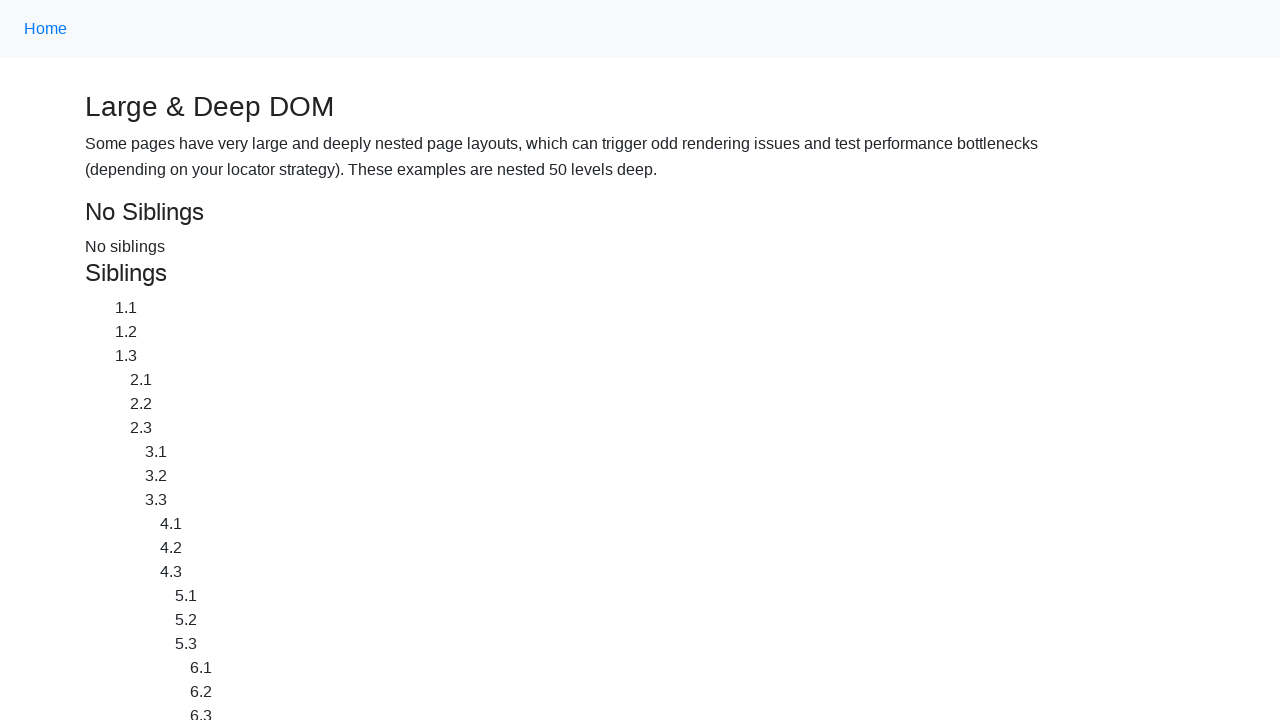

Waited 2 seconds before scrolling
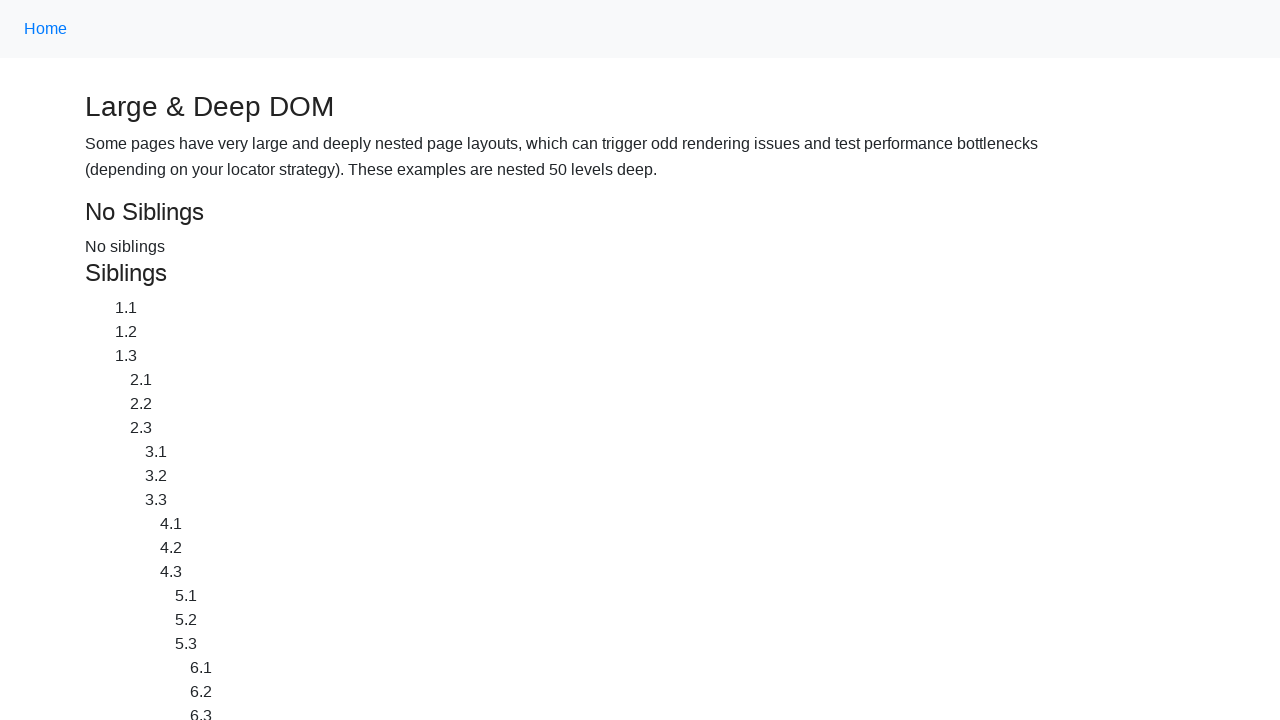

Scrolled down to CYDEO link at bottom of page
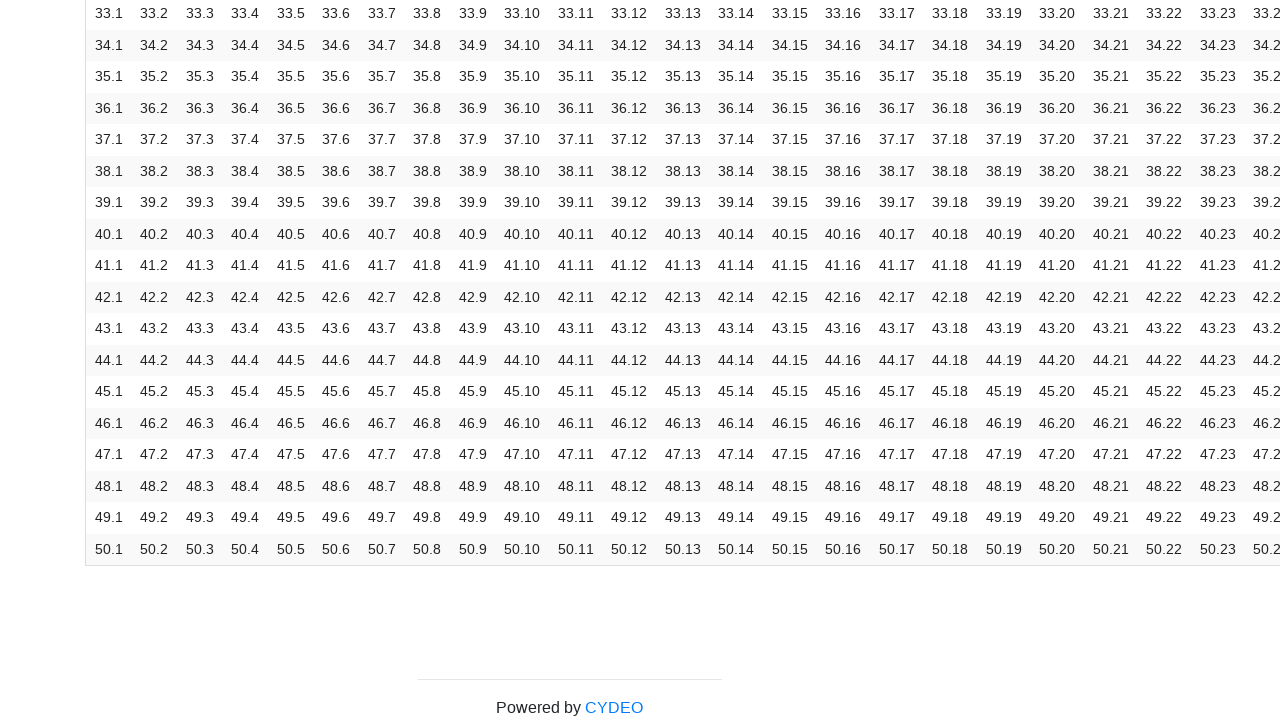

Waited 2 seconds to observe scroll position
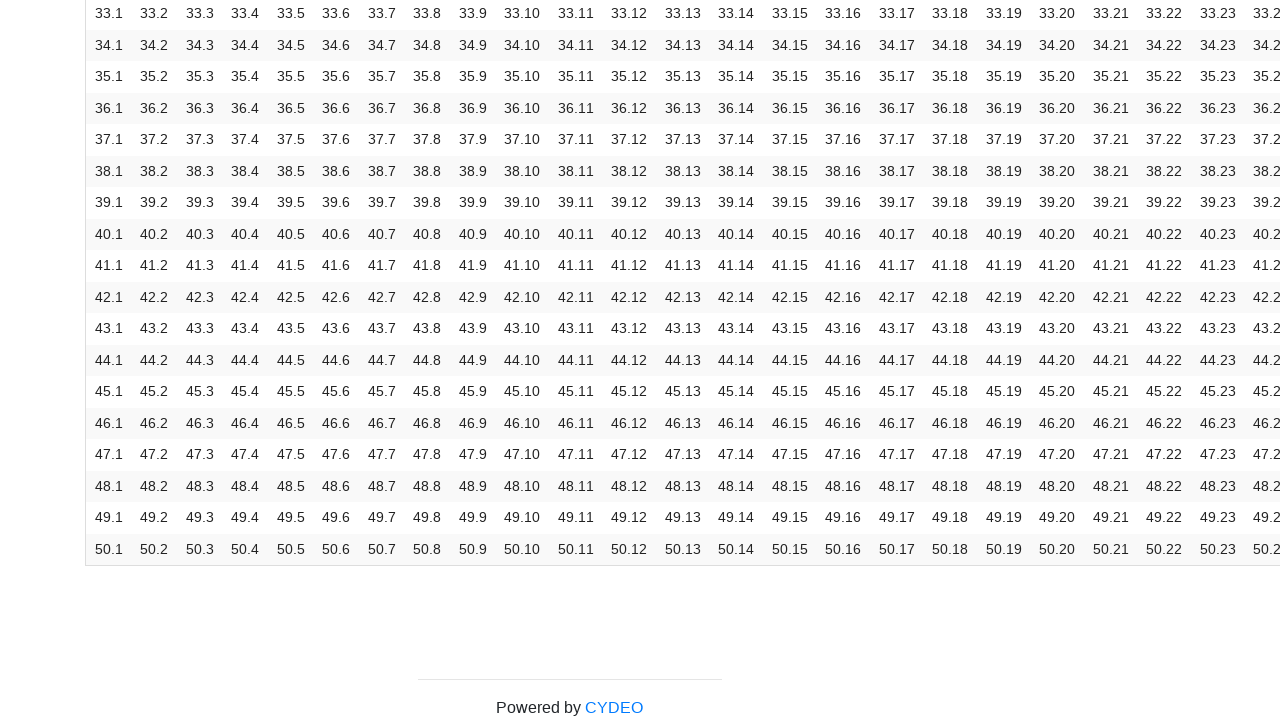

Scrolled back up to Home link at top of page
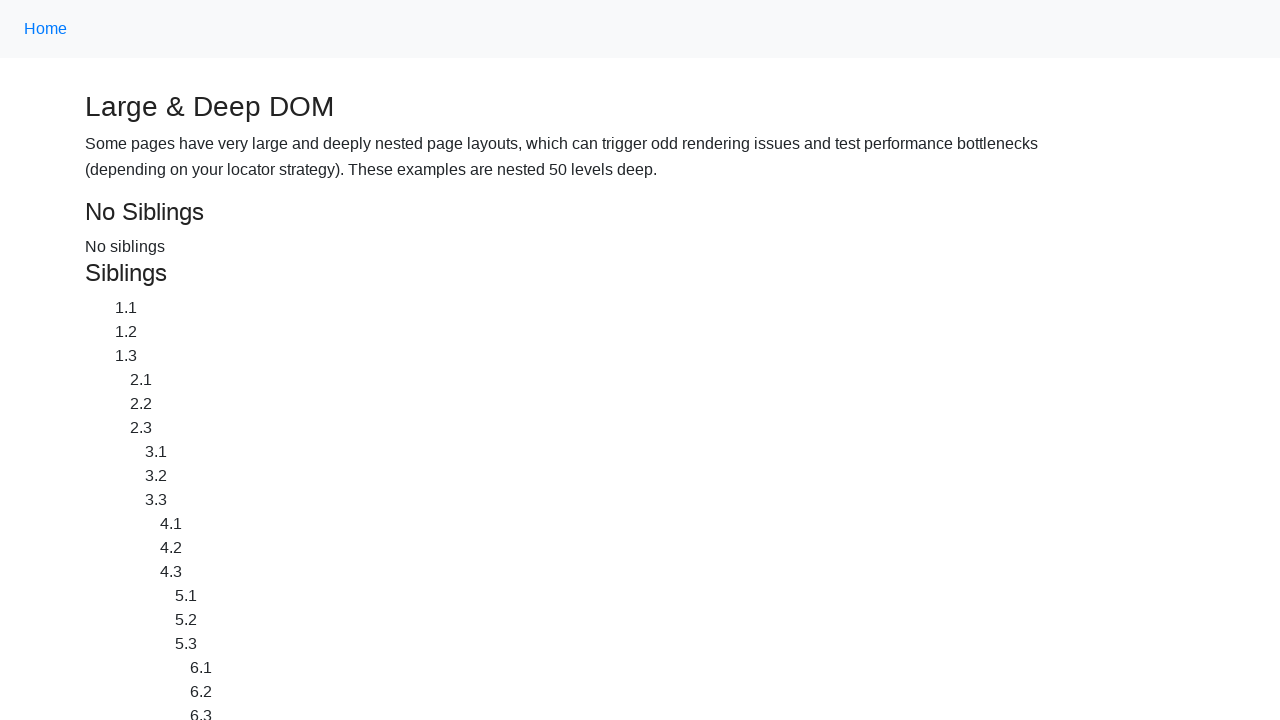

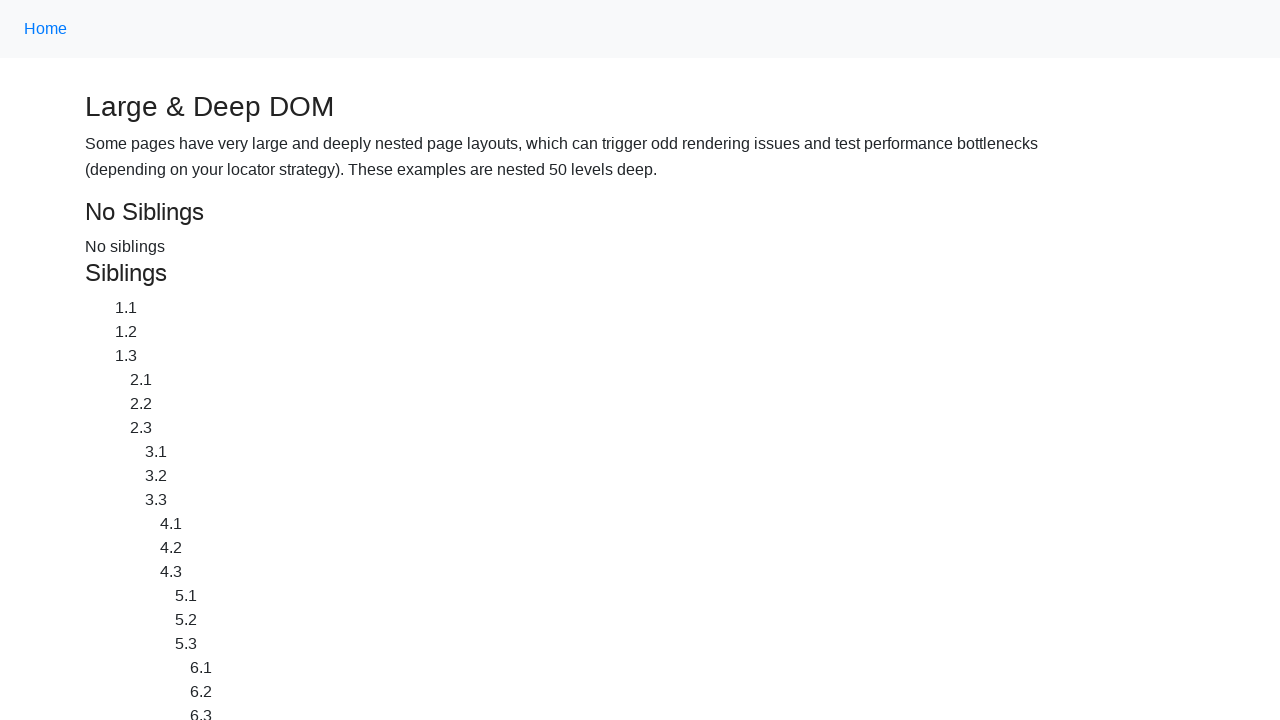